Tests a simple form by filling in first name, last name, city, and country fields using different selector strategies, then submitting the form

Starting URL: http://suninjuly.github.io/simple_form_find_task.html

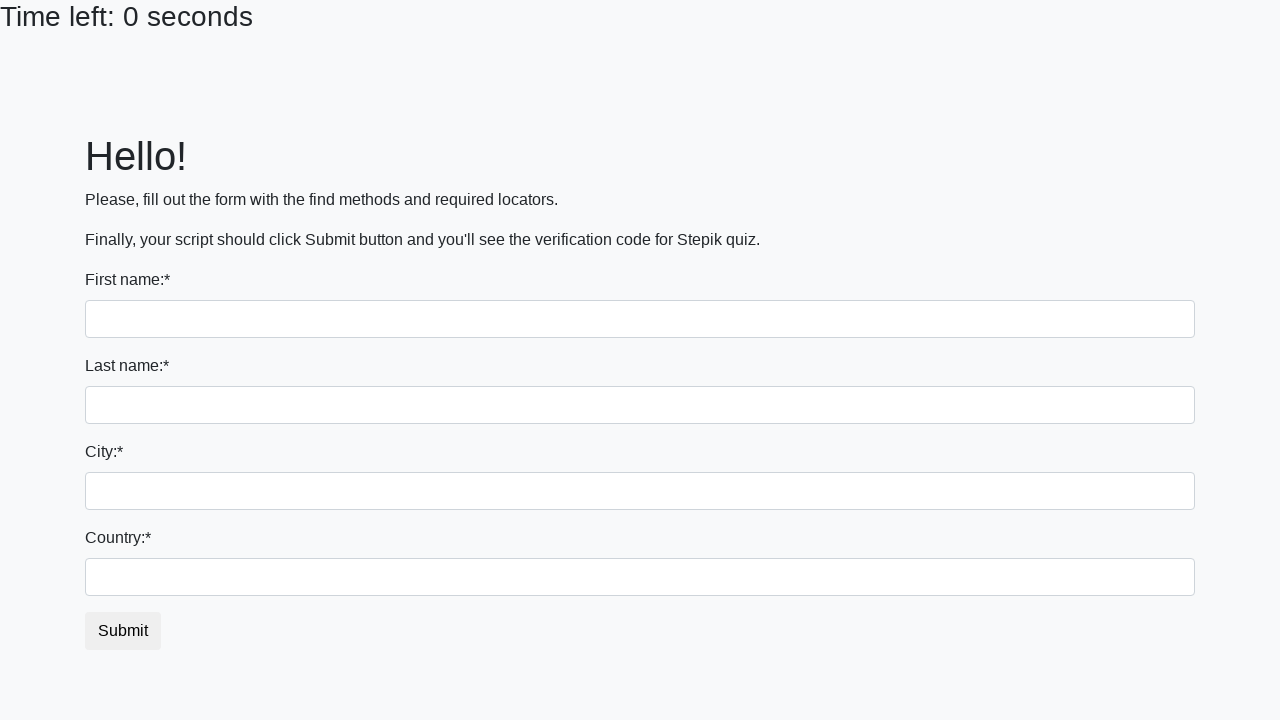

Filled first name field with 'Saveliy' using tag name selector on input
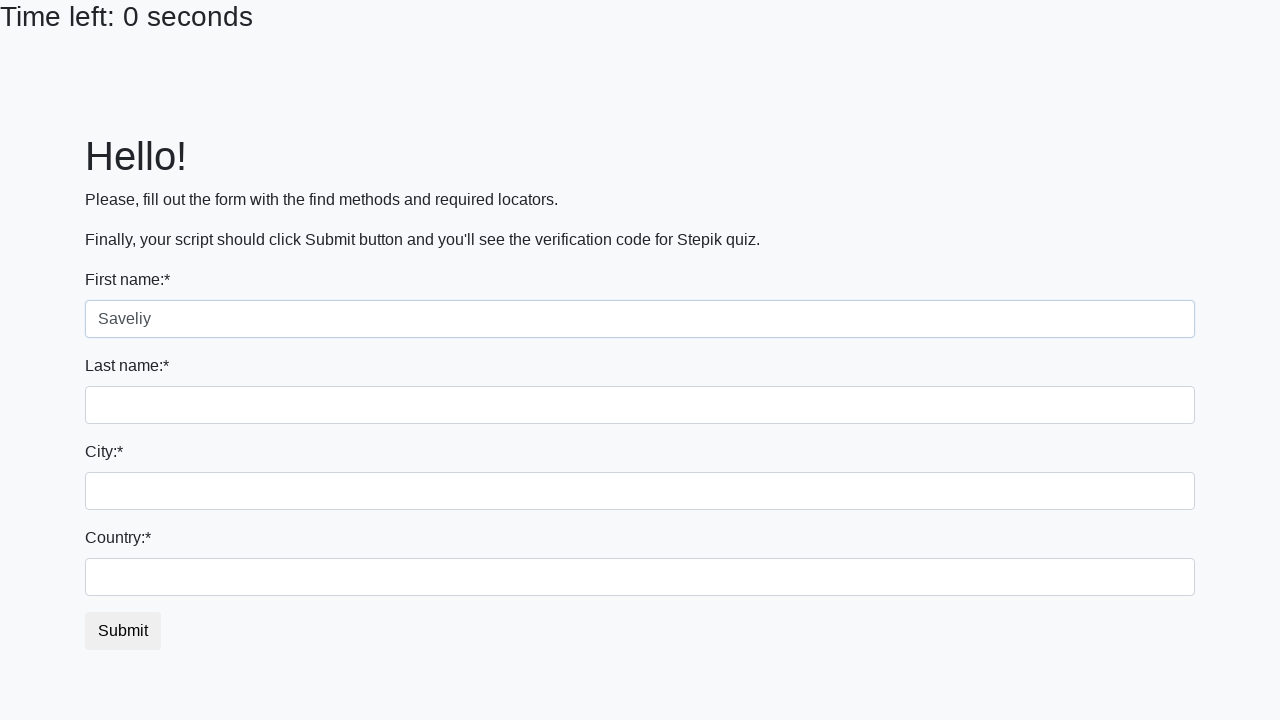

Filled last name field with 'Medvedev' using name attribute selector on input[name='last_name']
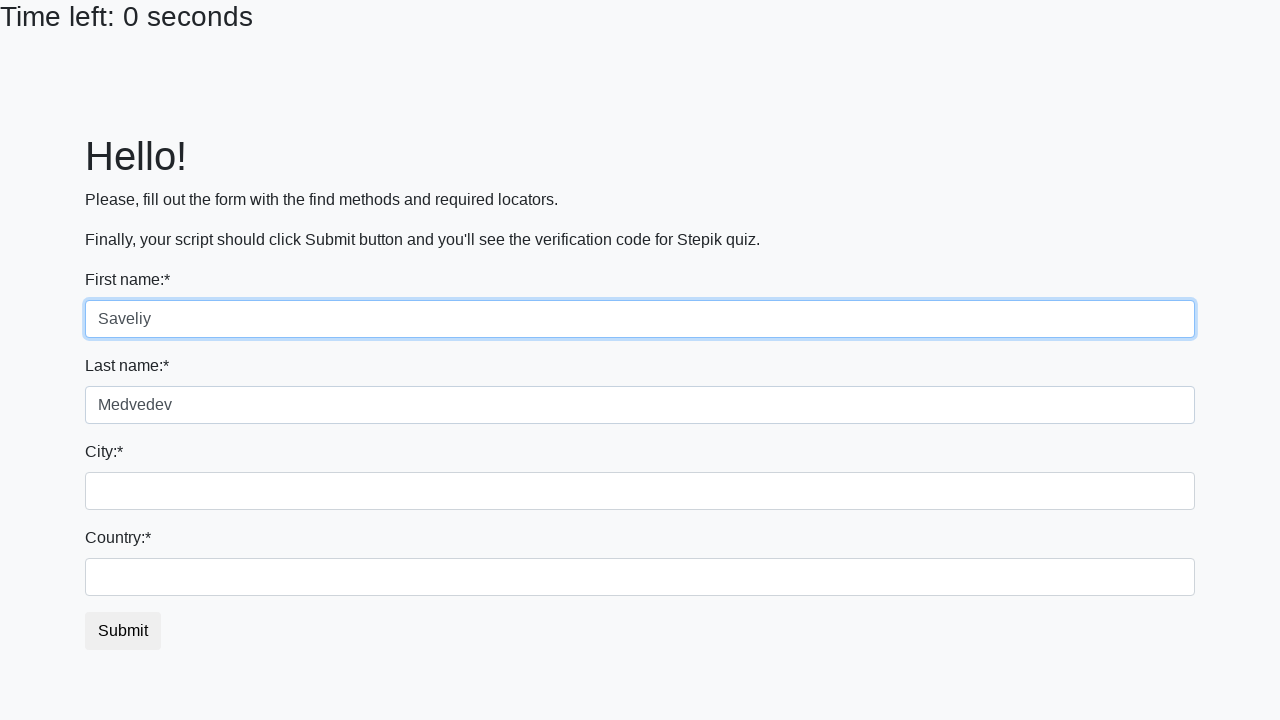

Filled city field with 'Irkutsk' using class name selector on .city
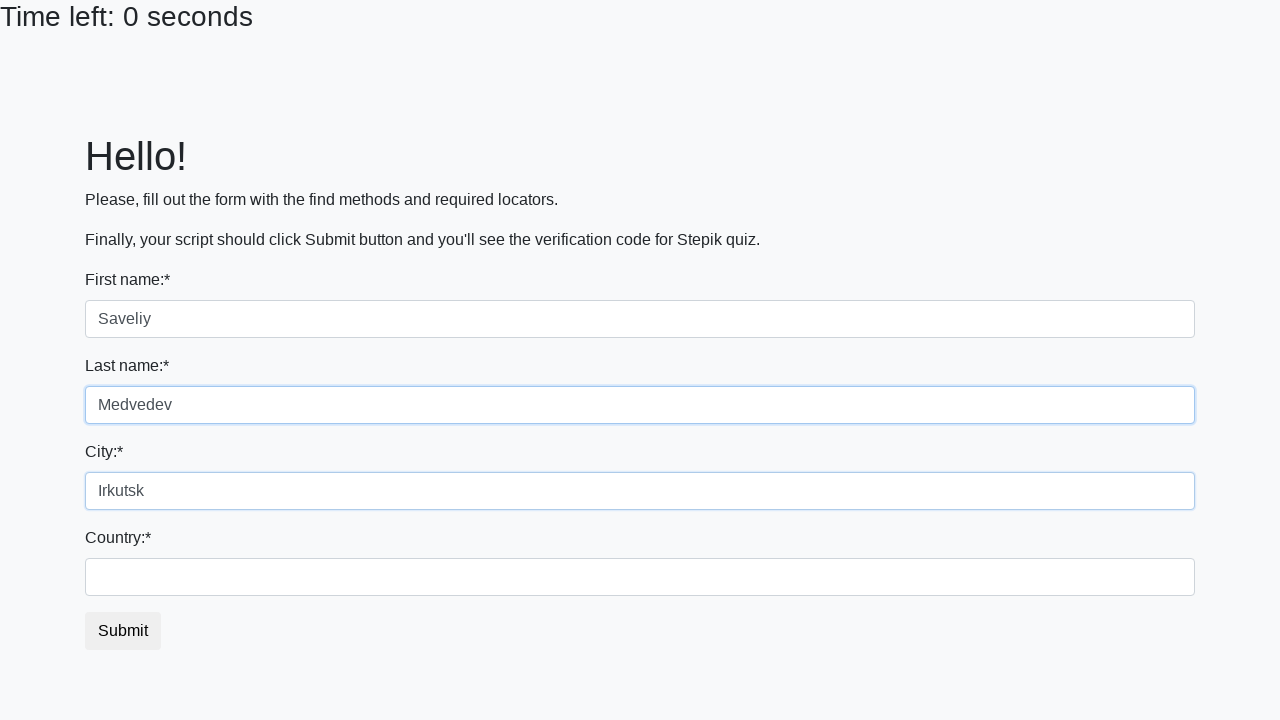

Filled country field with 'Russia' using ID selector on #country
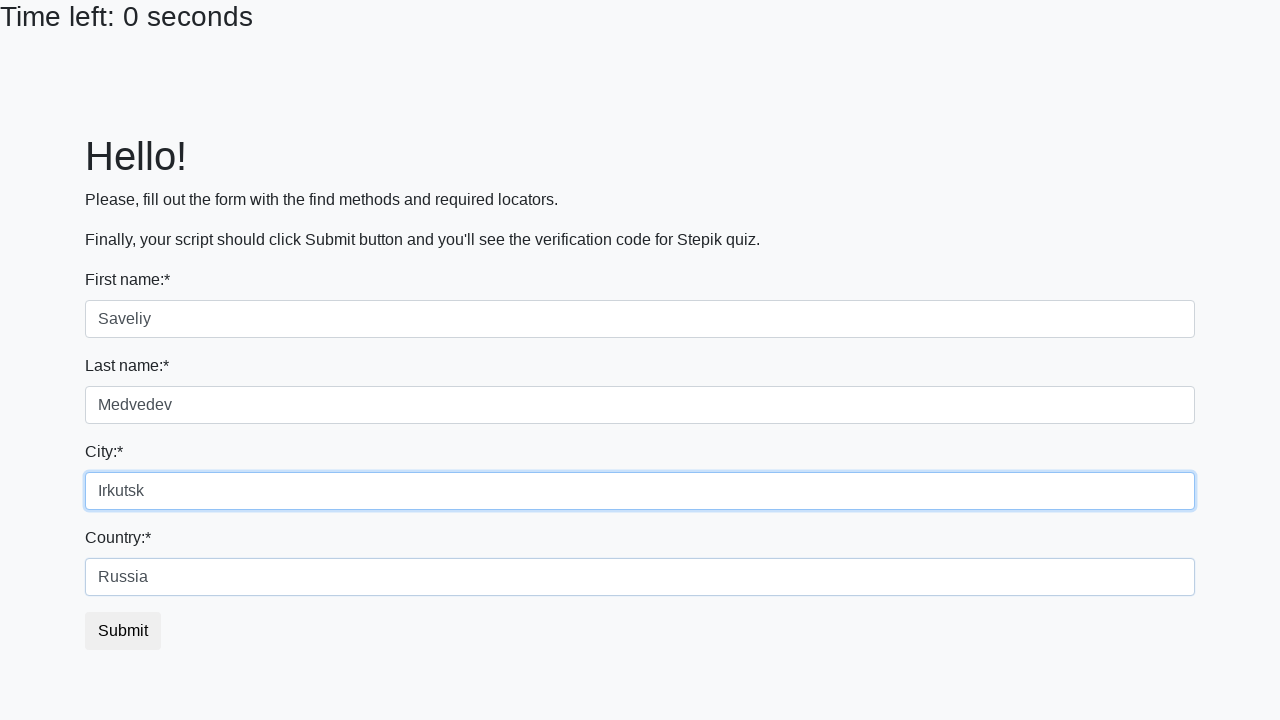

Clicked submit button to submit the form at (123, 631) on button.btn
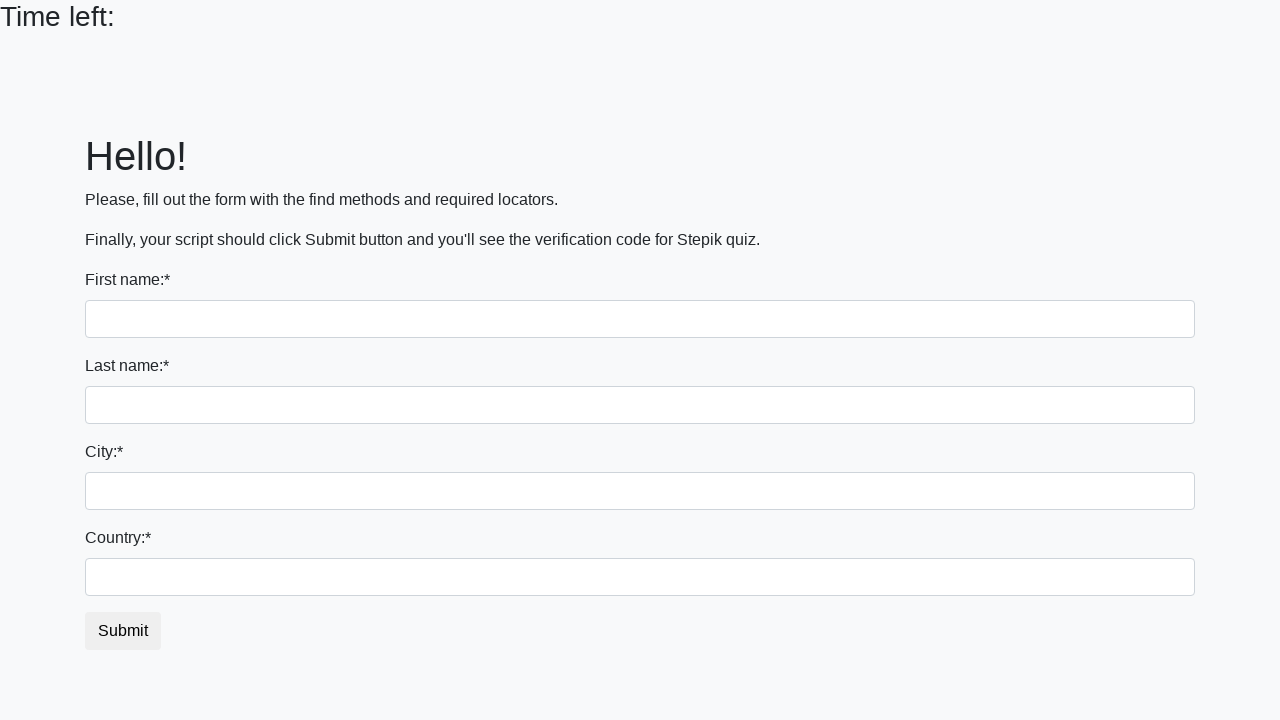

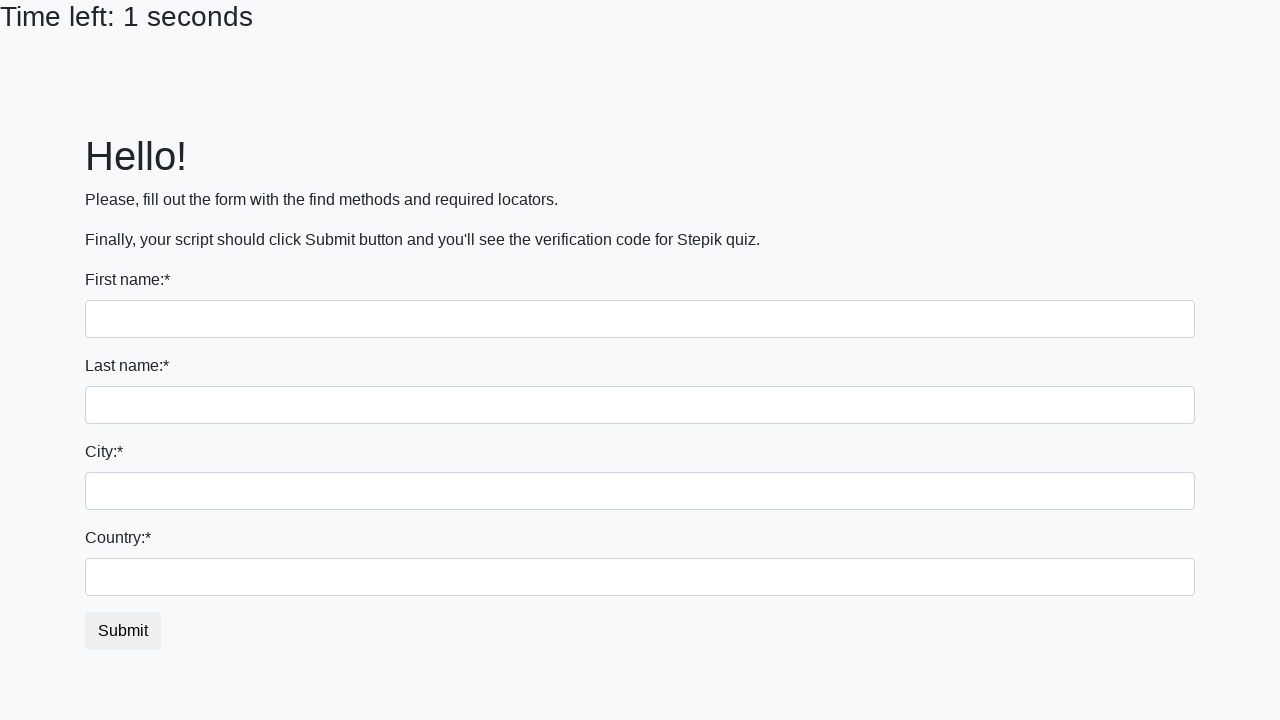